Tests dropdown selection functionality by selecting options using different methods (by index, value, and visible text)

Starting URL: https://the-internet.herokuapp.com/dropdown

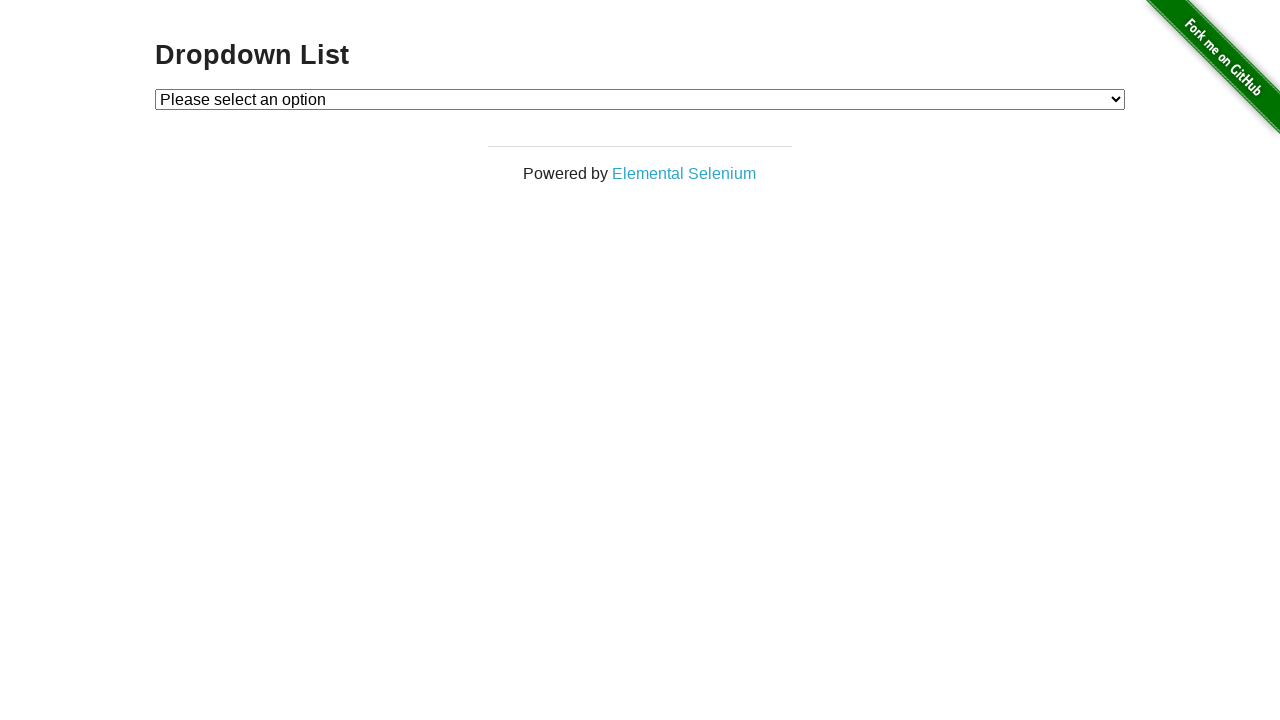

Located dropdown element with id 'dropdown'
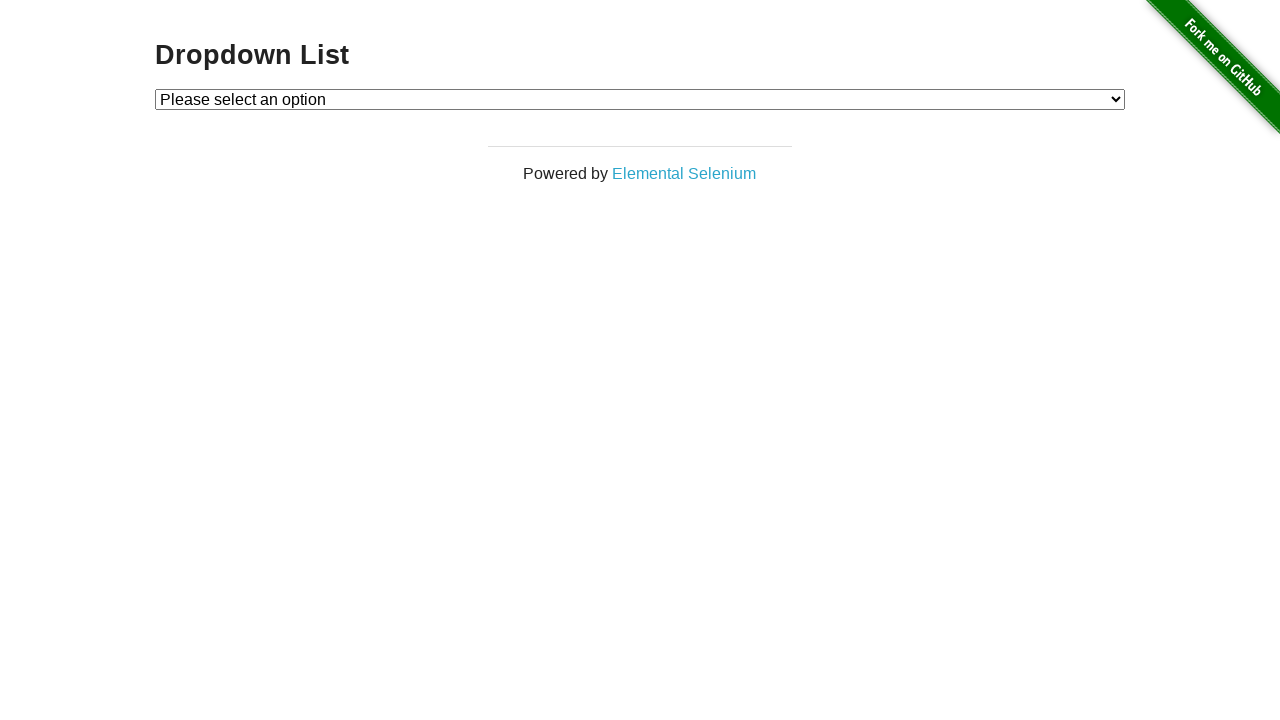

Selected dropdown option by index 1 on #dropdown
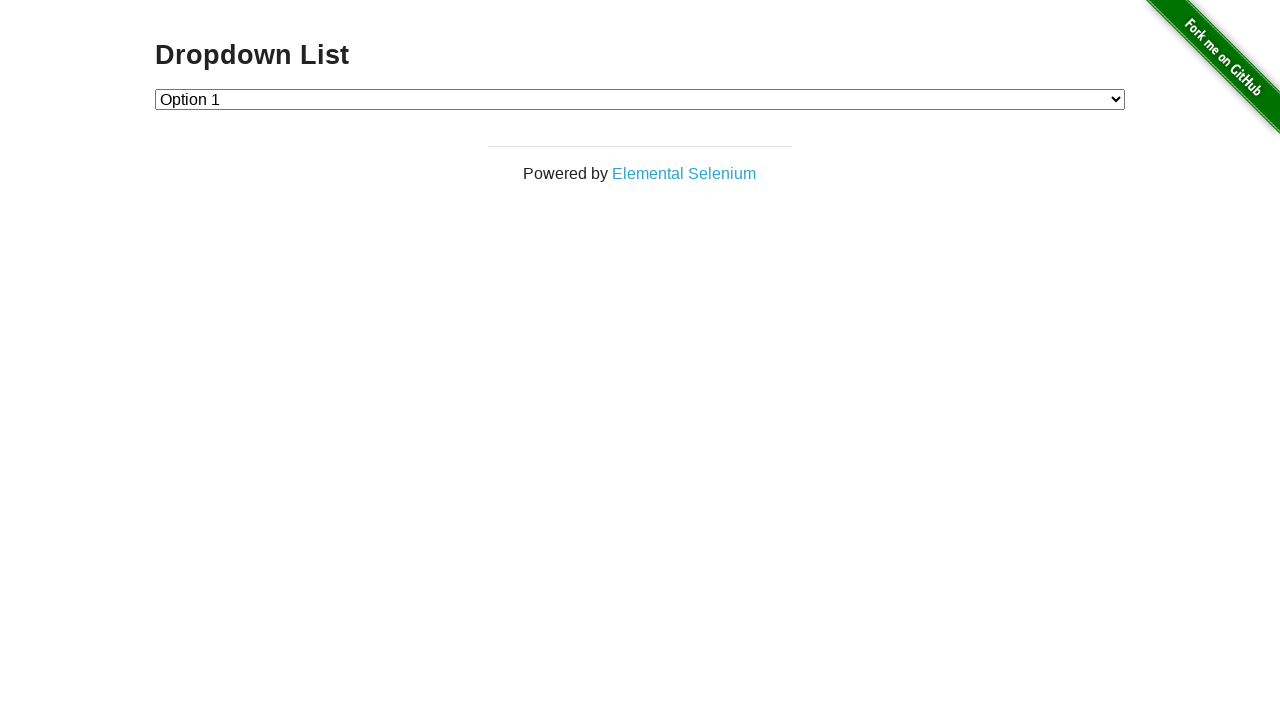

Waited 3 seconds after selecting by index
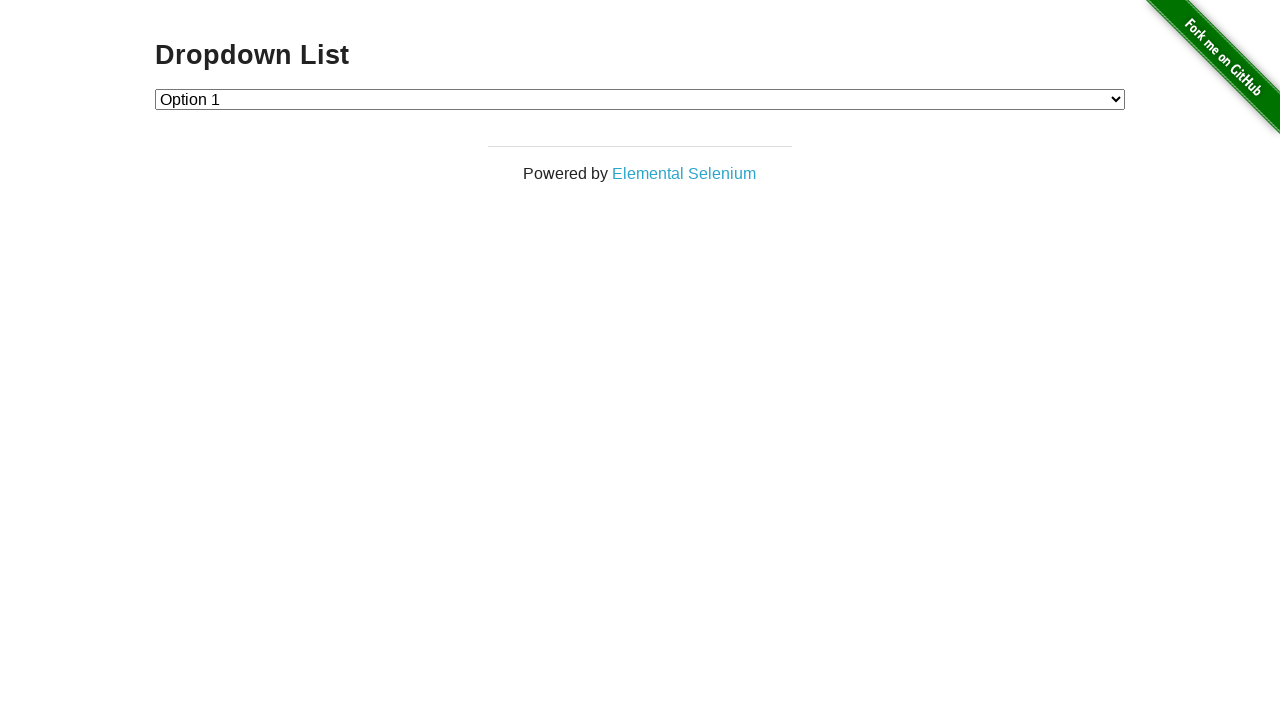

Selected dropdown option by value '2' on #dropdown
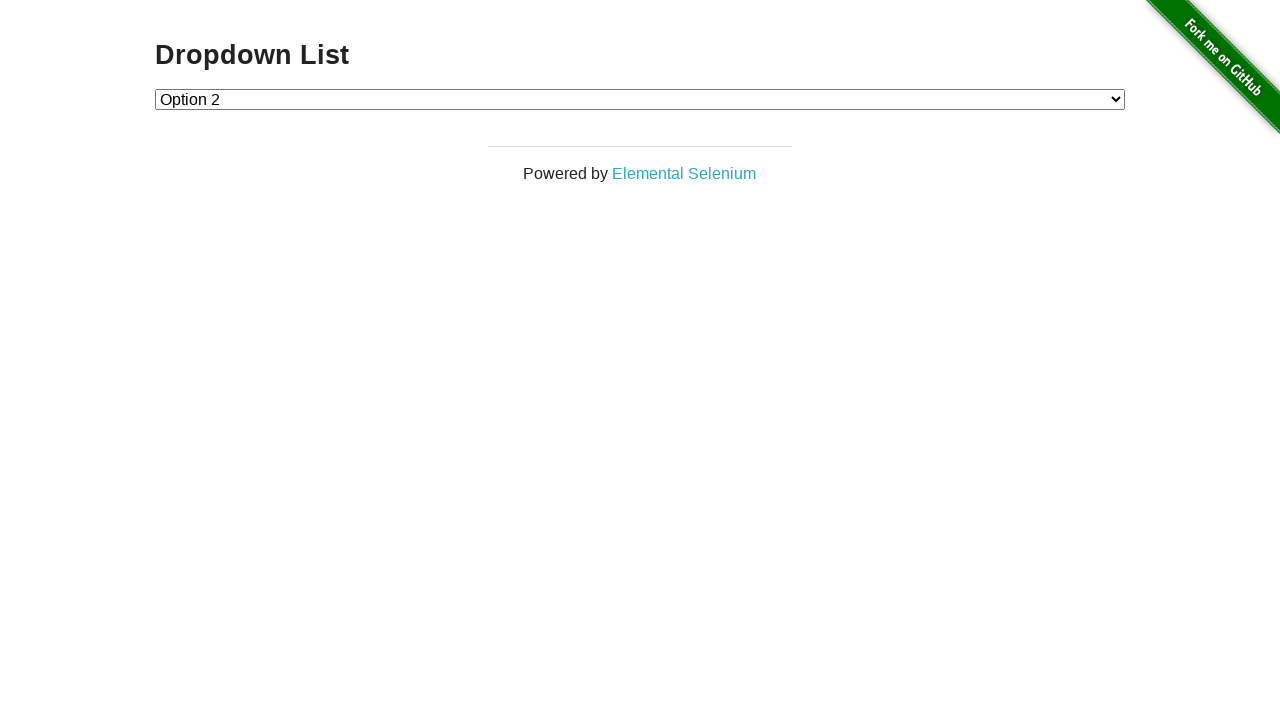

Waited 3 seconds after selecting by value
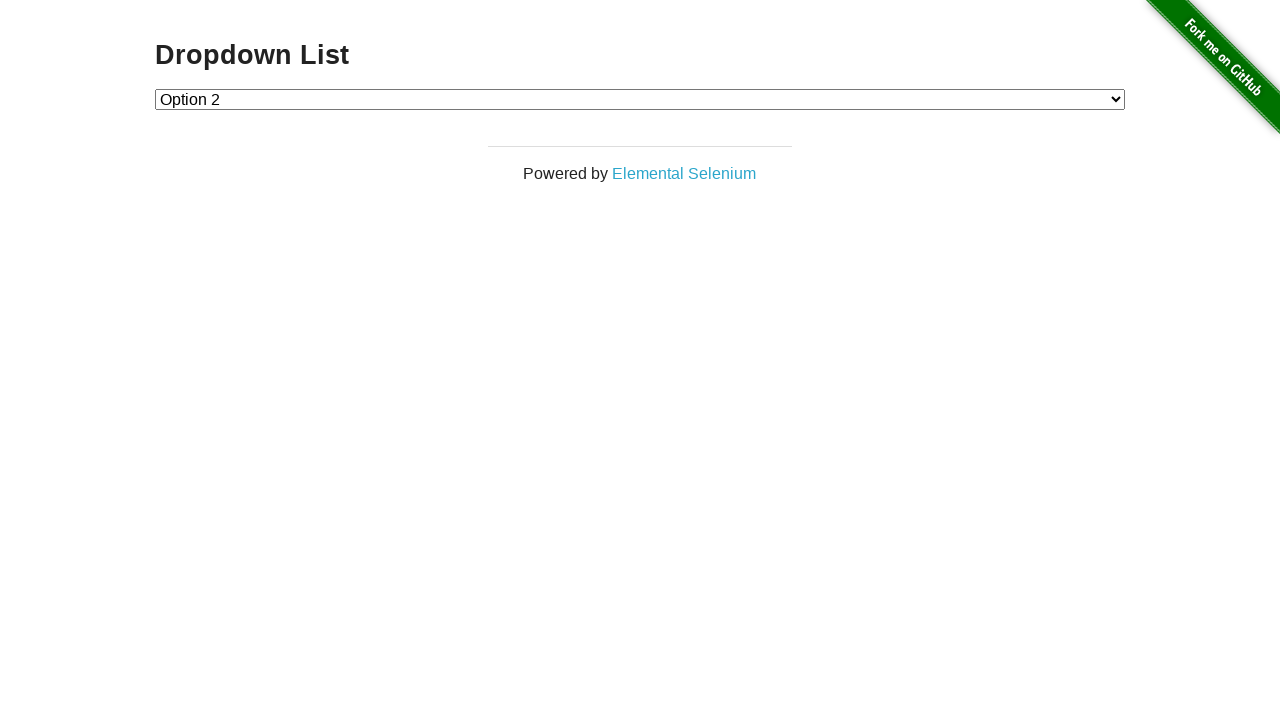

Selected dropdown option by visible text 'Option 1' on #dropdown
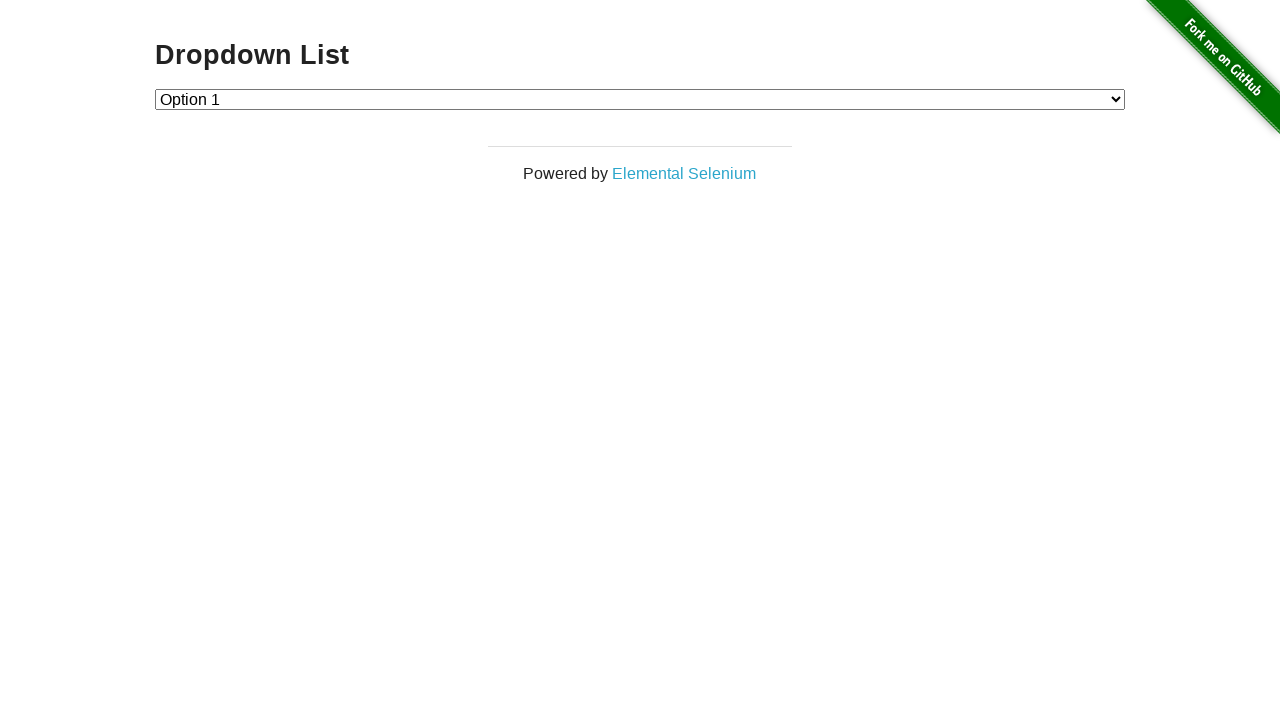

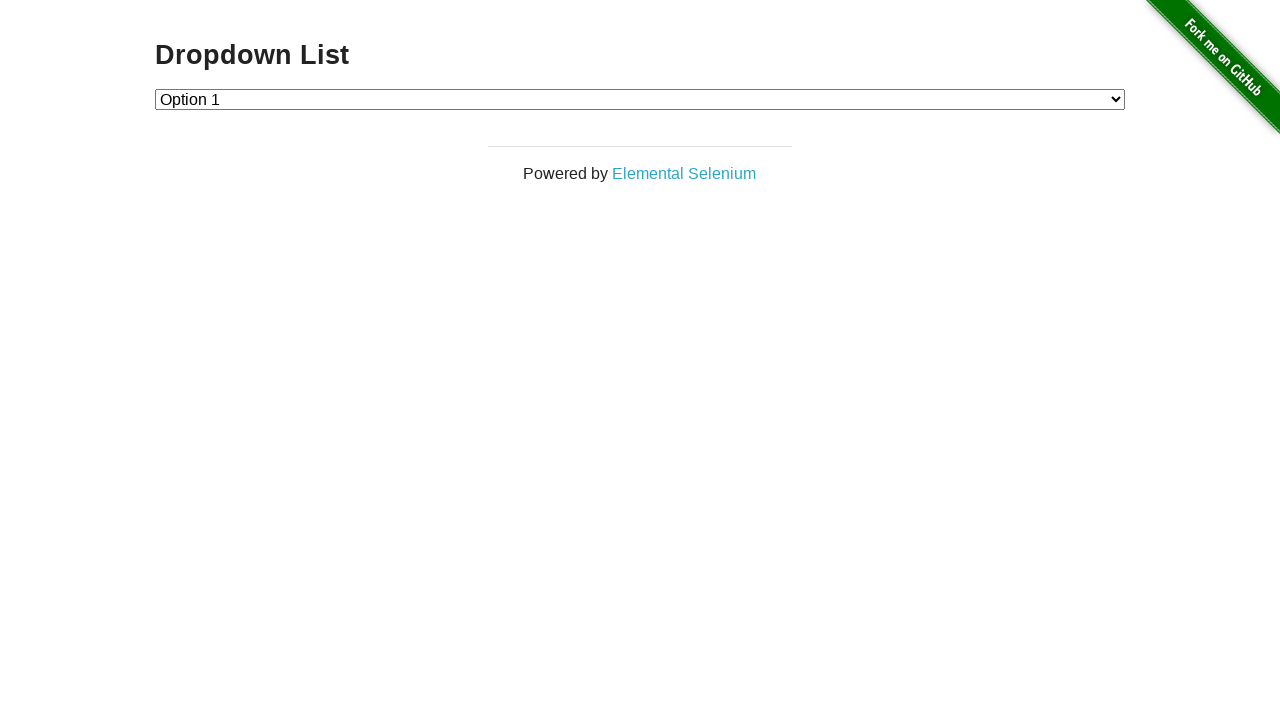